Tests the second checkbox by clicking on it and verifying it becomes unchecked (since it starts checked by default)

Starting URL: https://the-internet.herokuapp.com/

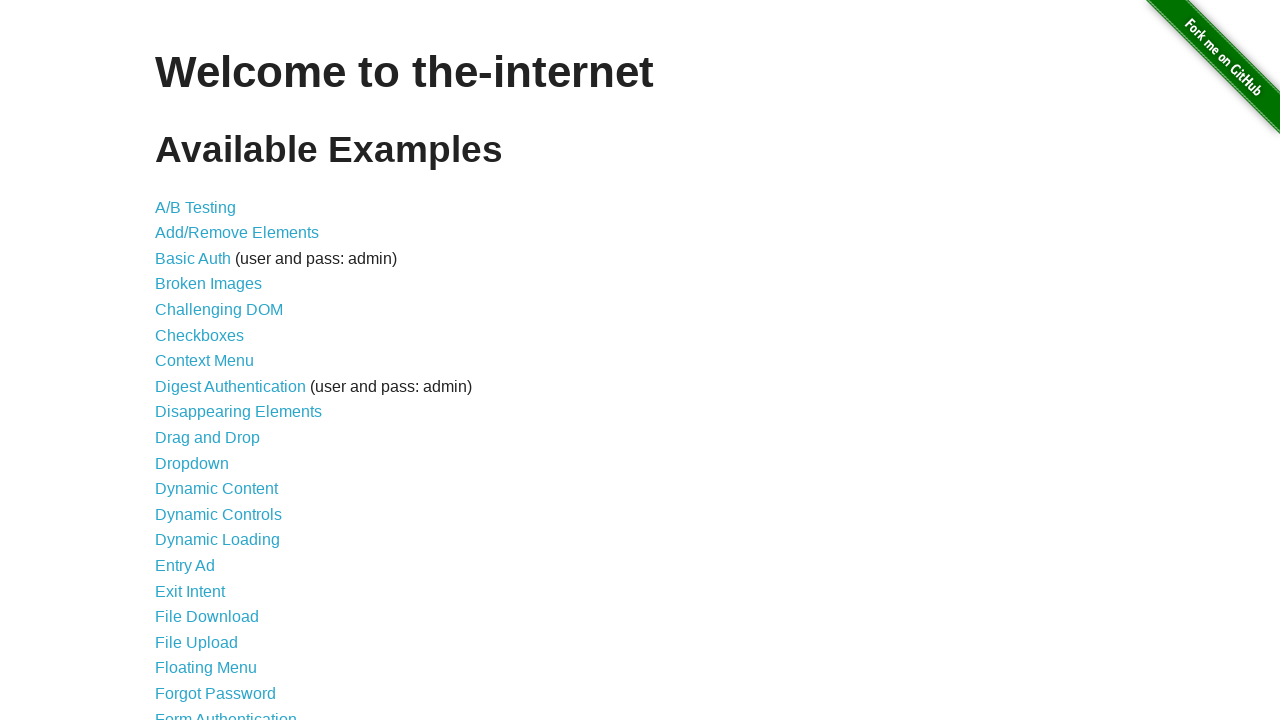

Clicked on Checkboxes link to navigate to checkboxes page at (200, 335) on text=Checkboxes
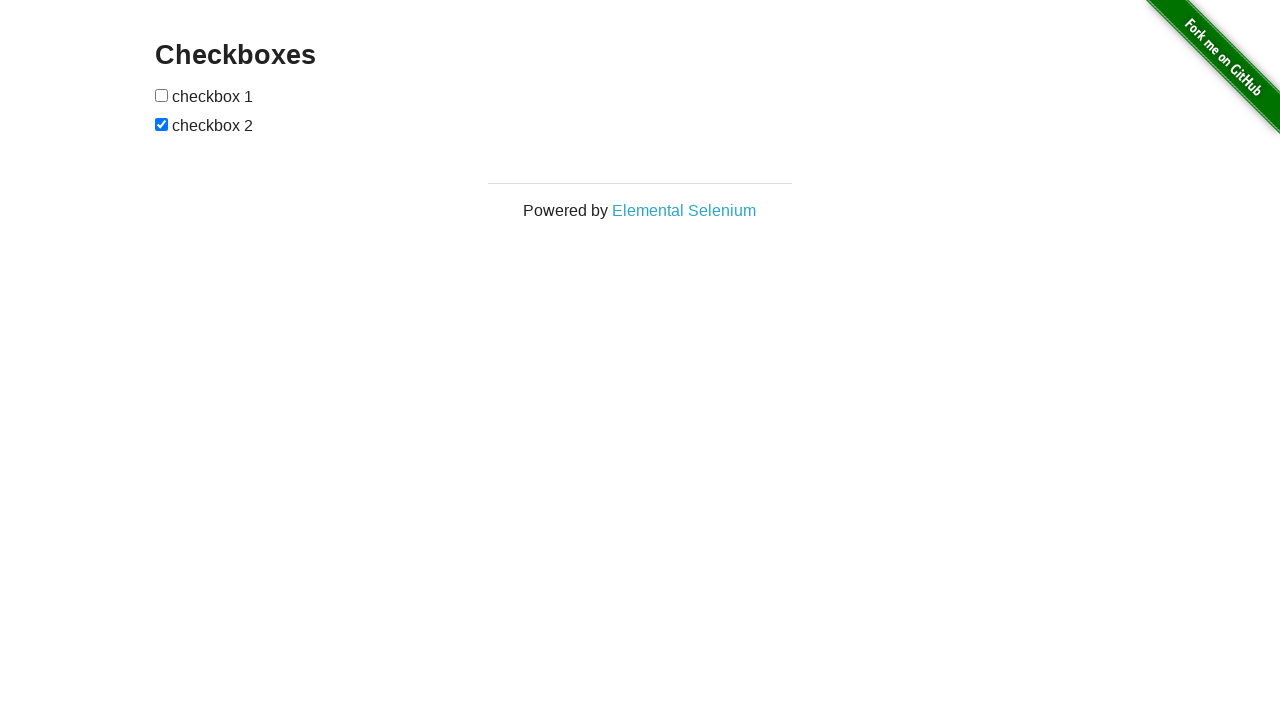

Located the second checkbox element
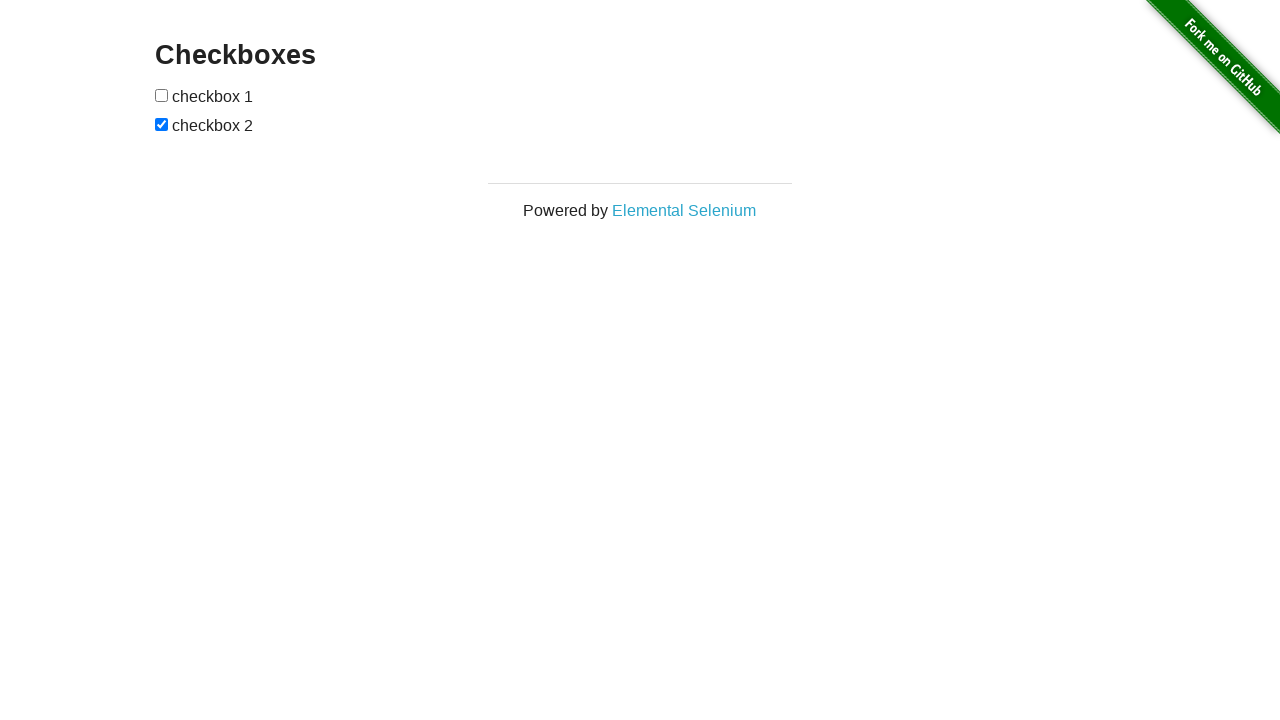

Clicked on the second checkbox to uncheck it at (162, 124) on (//input[@type='checkbox'])[2]
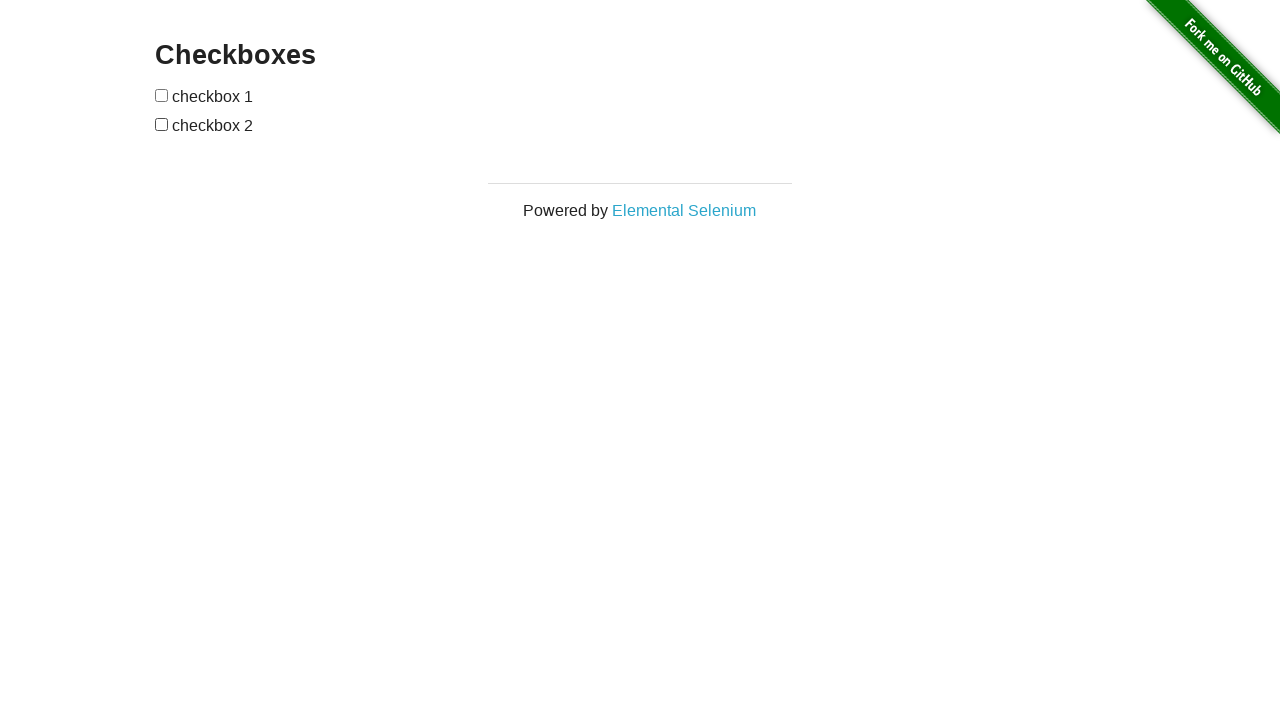

Verified that the second checkbox is now unchecked
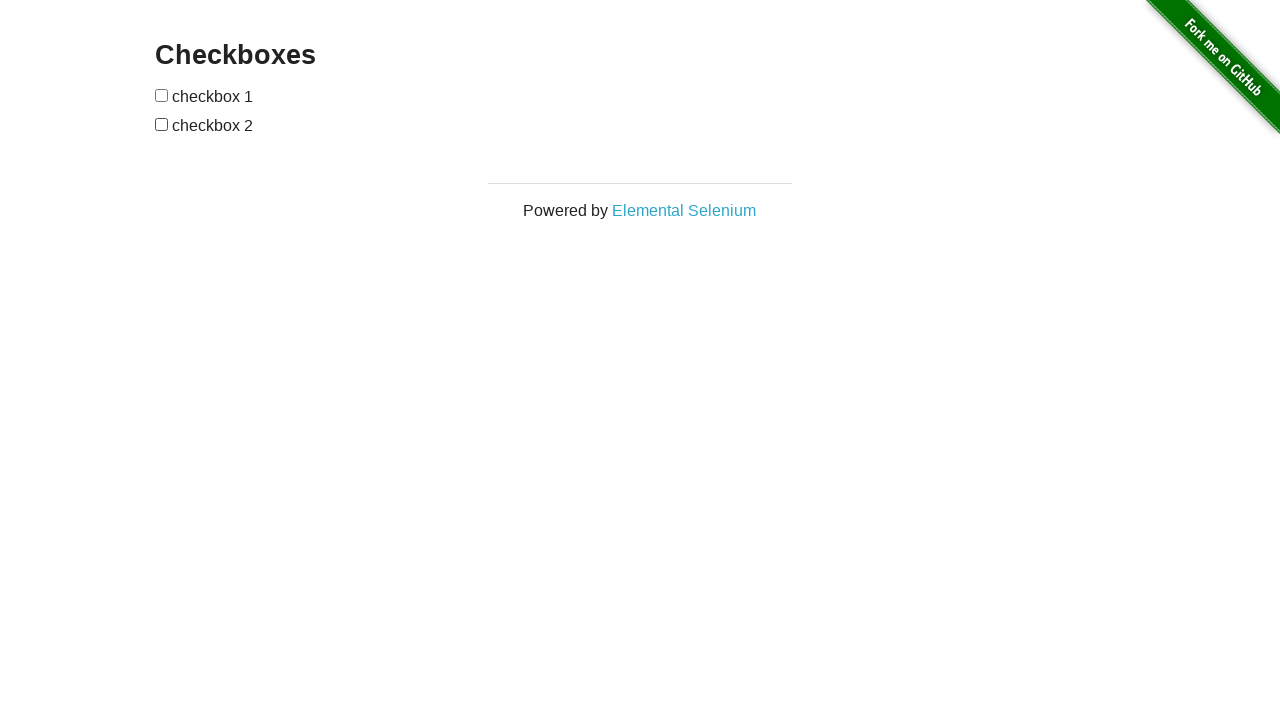

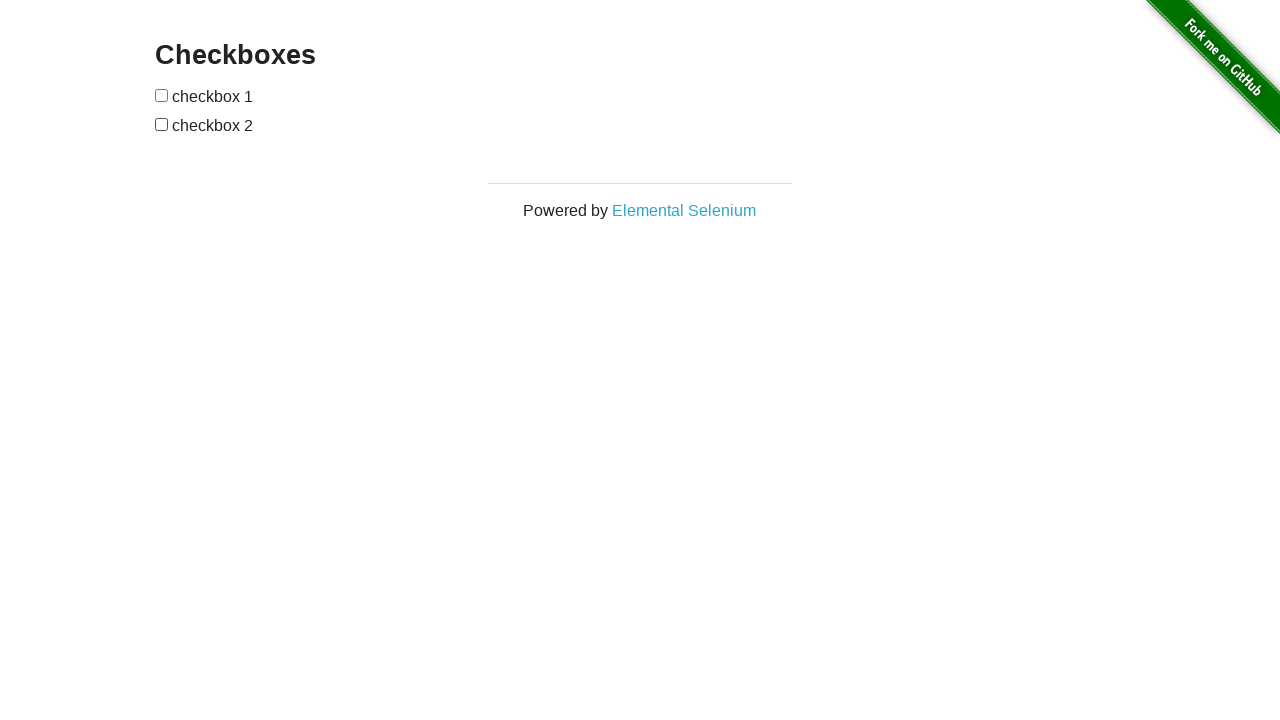